Tests multi-select dropdown functionality by navigating to the Basic Elements page, selecting multiple options from a dropdown, and then deselecting all options

Starting URL: http://automationbykrishna.com/

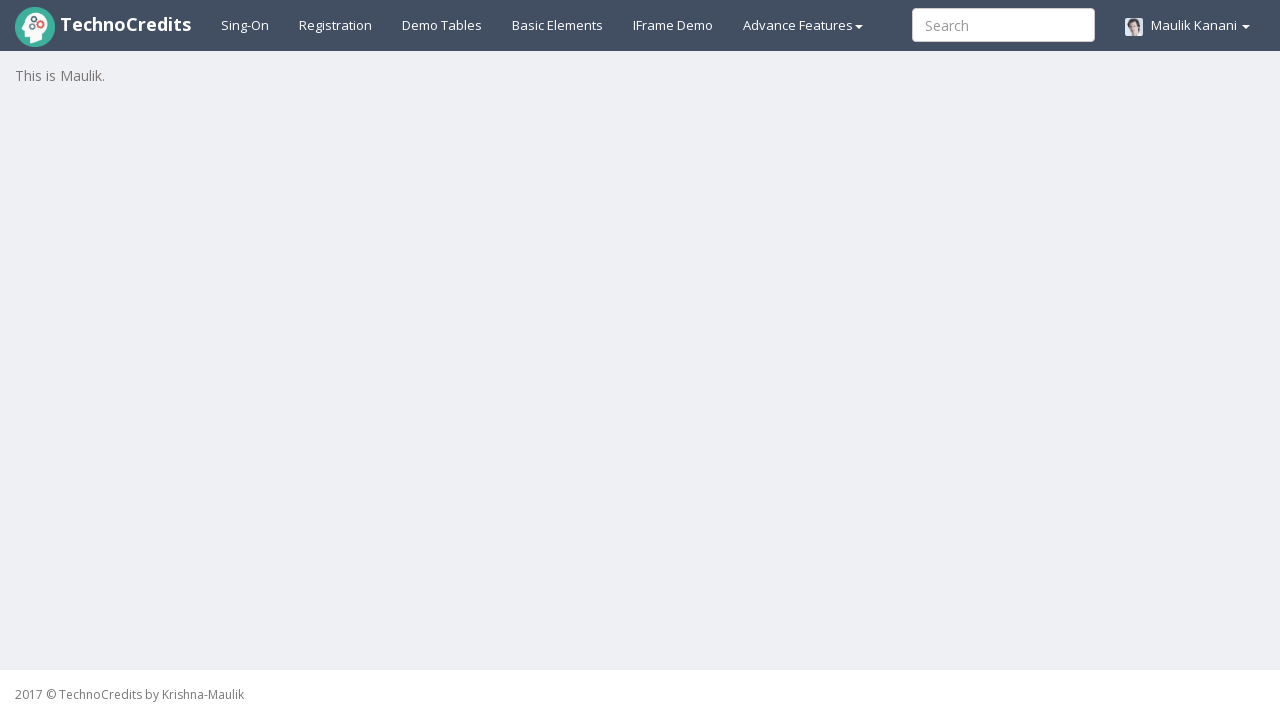

Clicked on Basic Elements tab at (558, 25) on text=Basic Elements
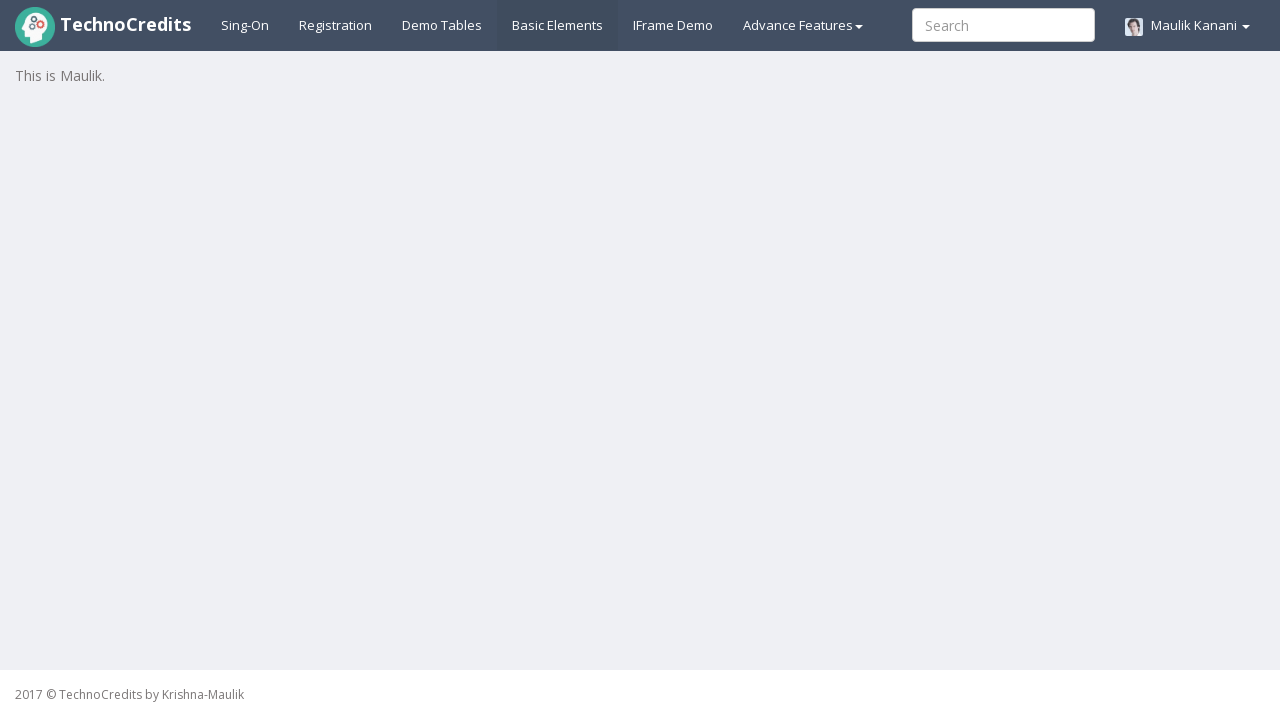

Waited for page to load (networkidle)
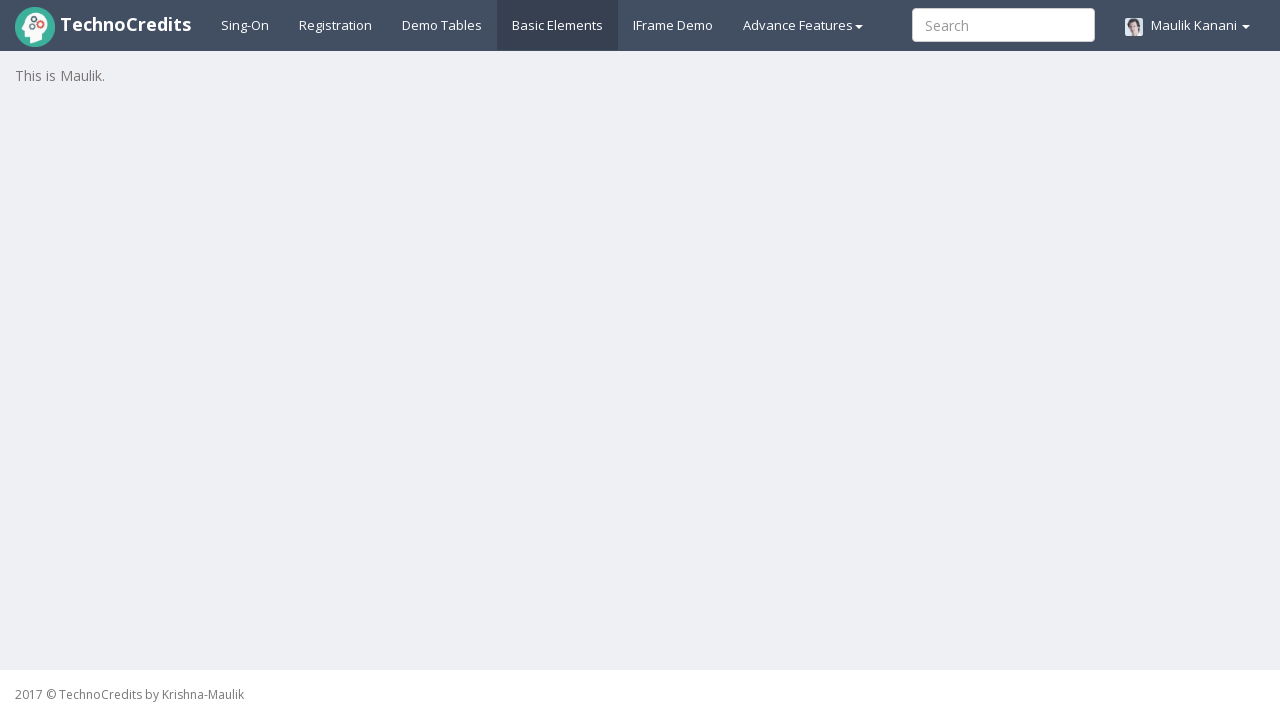

Scrolled down 250px to see the dropdown
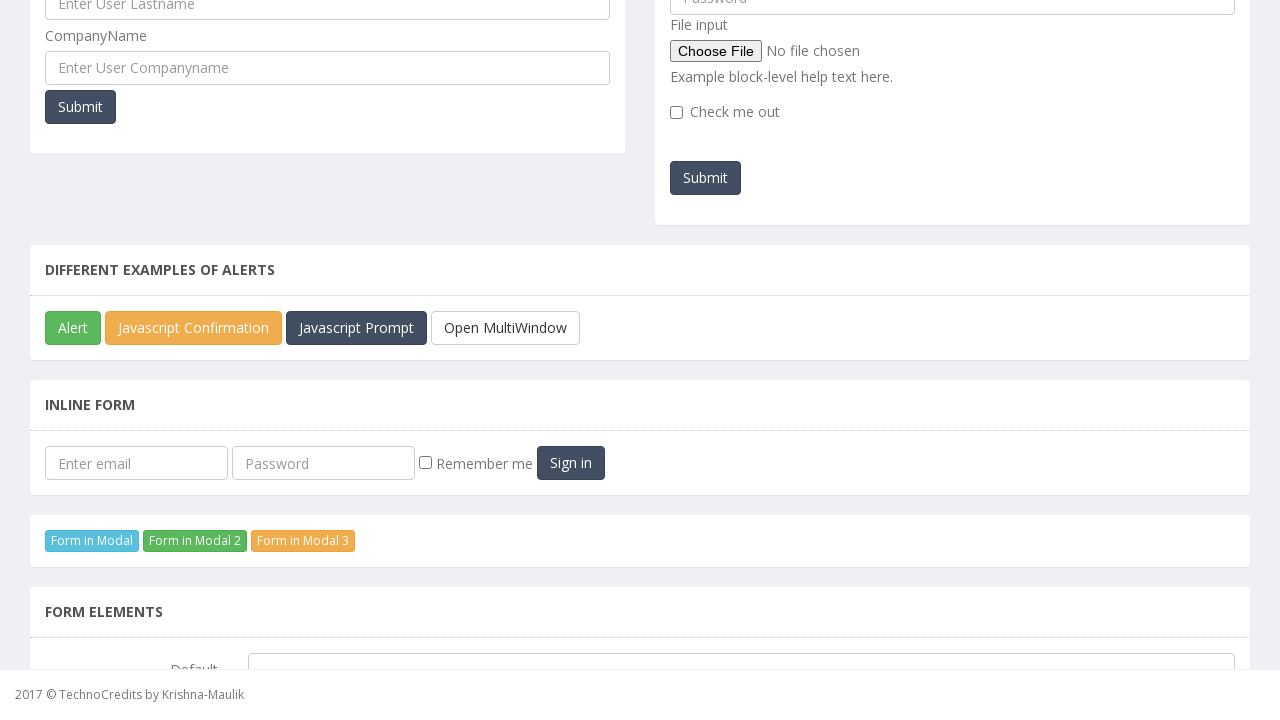

Selected 4th option (index 3) from dropdown on select.form-control
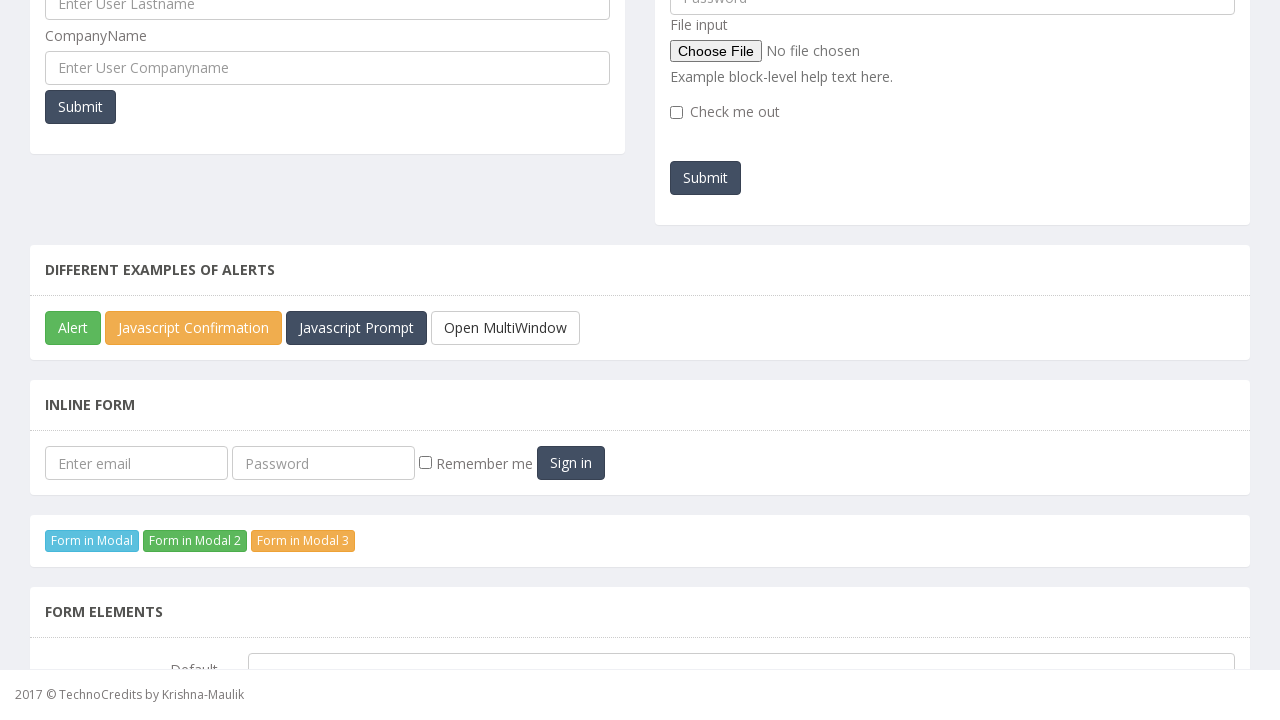

Selected option with label '2' from dropdown on select.form-control
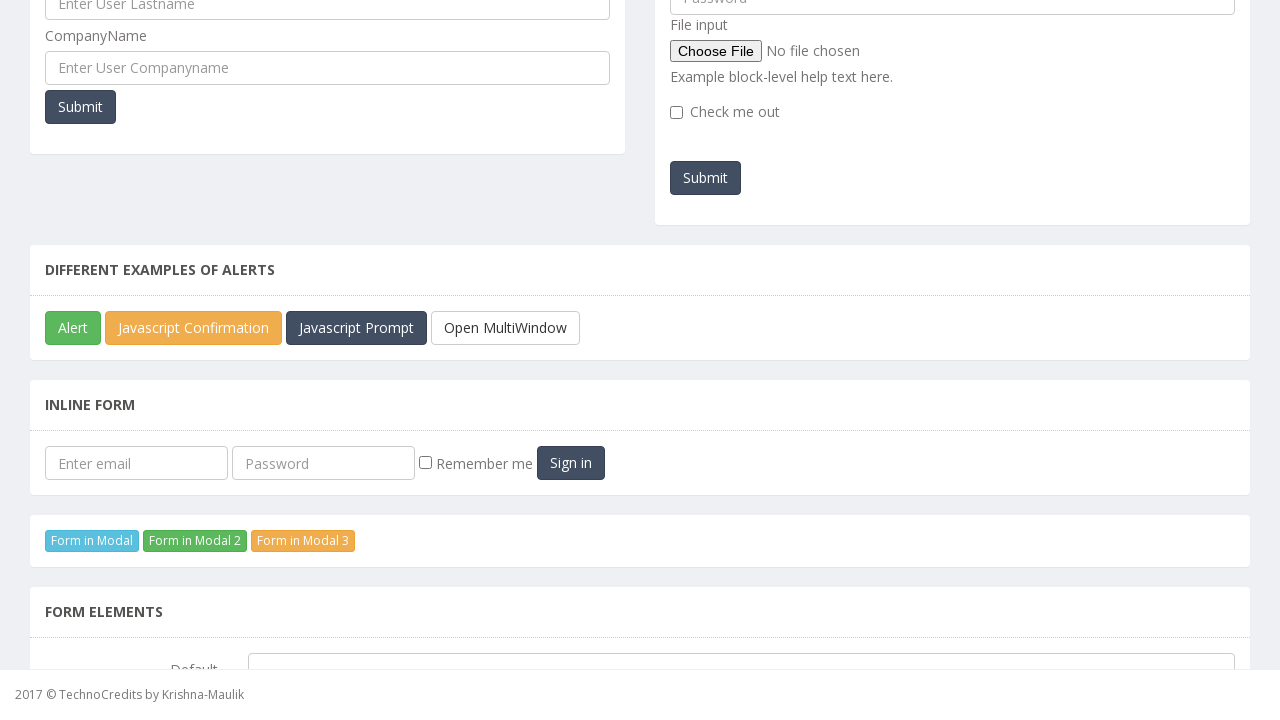

Deselected all options from dropdown on select.form-control
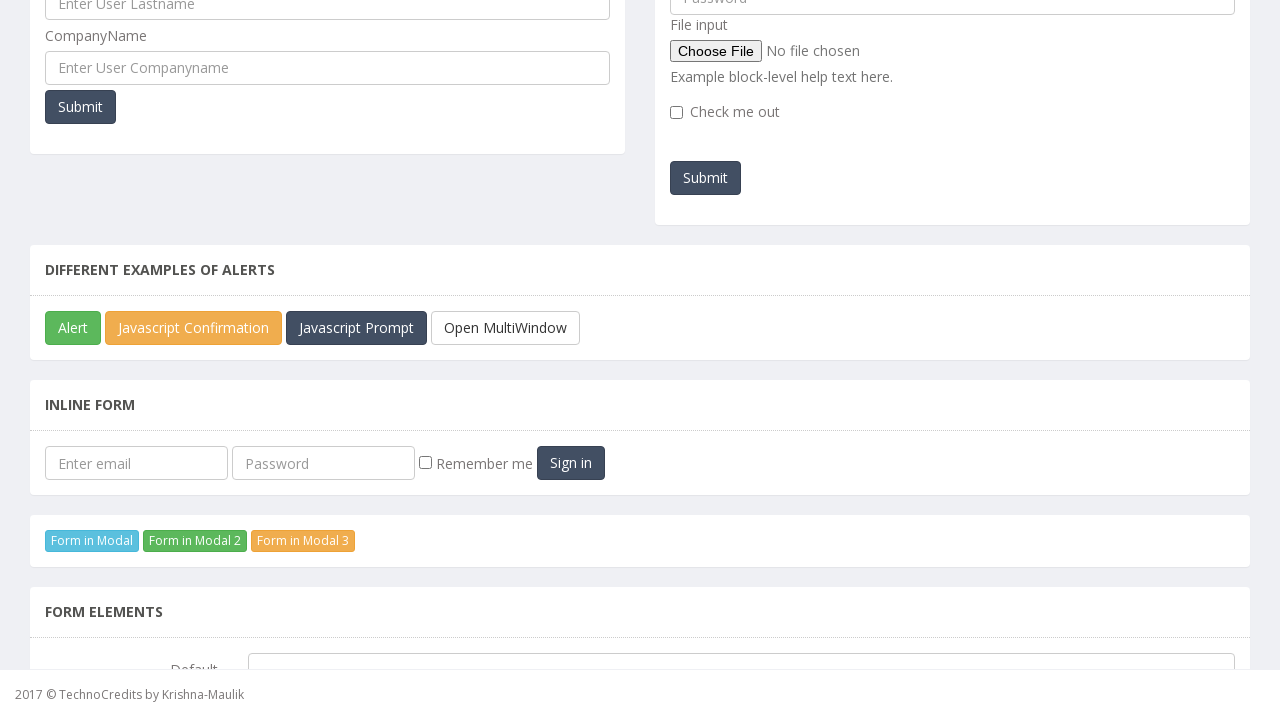

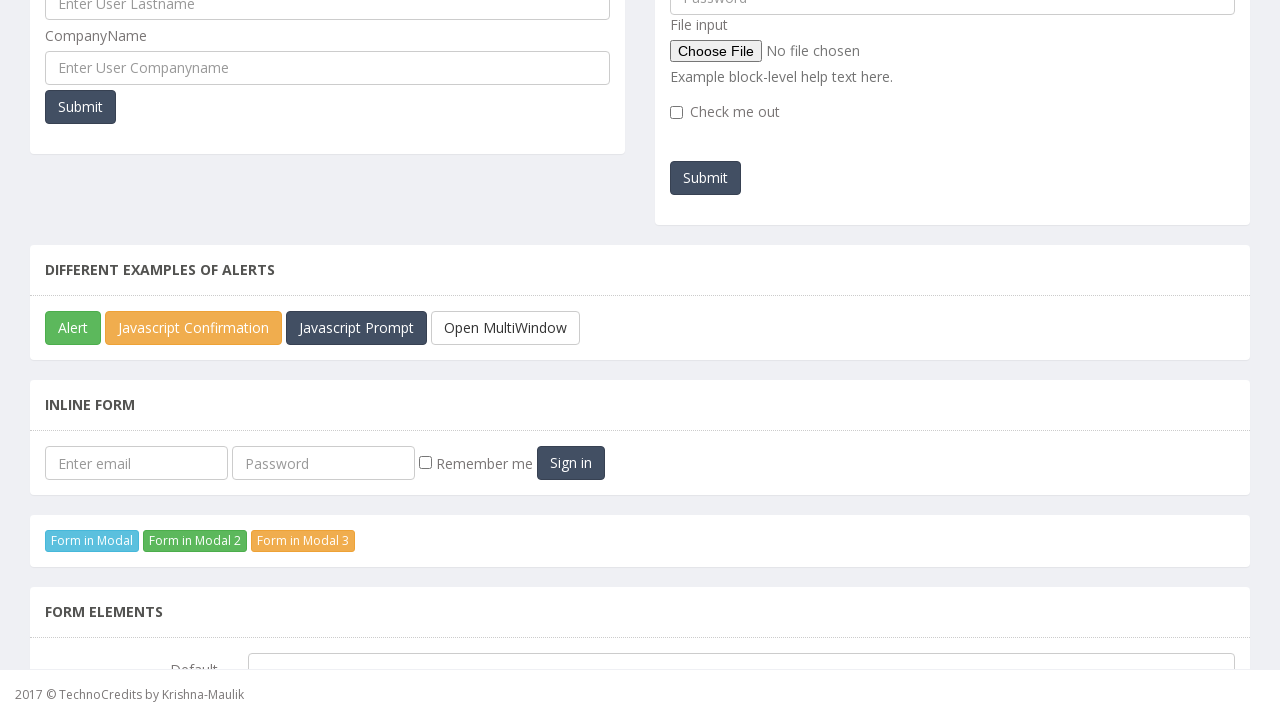